Tests dynamic loading functionality by clicking a button that triggers content to load after a delay, then verifies the loaded content is displayed.

Starting URL: https://the-internet.herokuapp.com/dynamic_loading/2

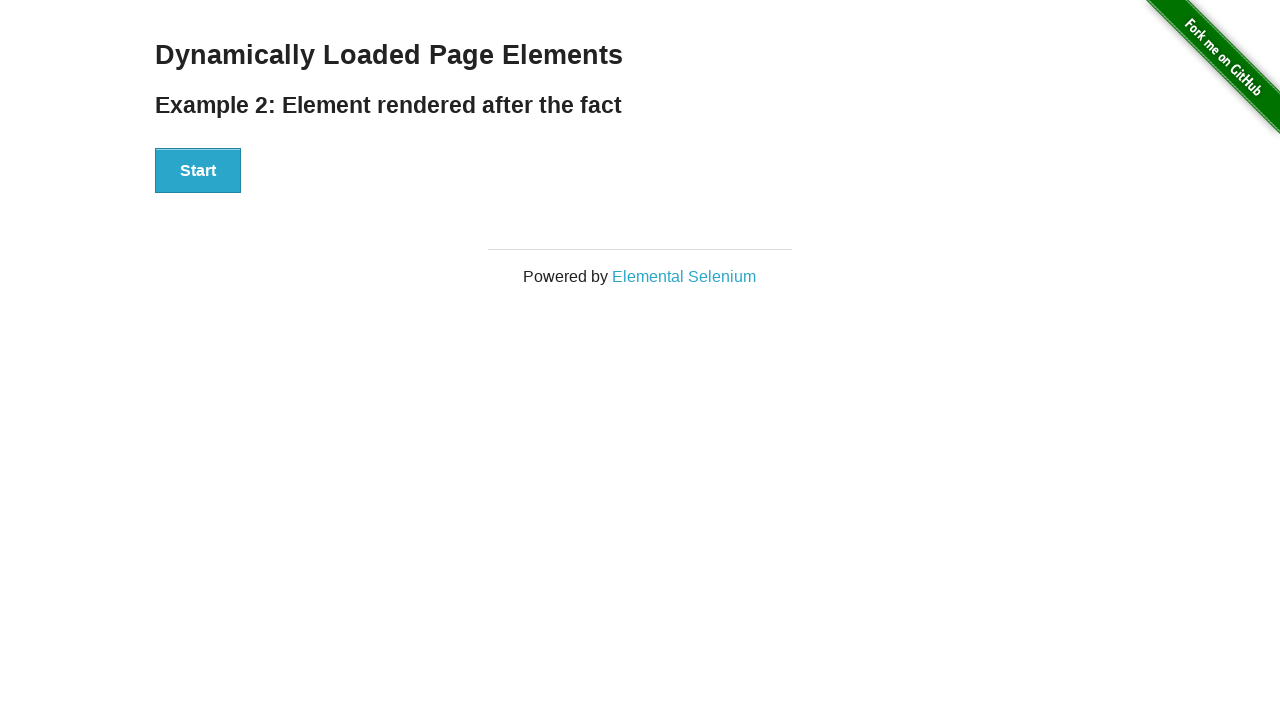

Clicked start button to trigger dynamic loading at (198, 171) on button
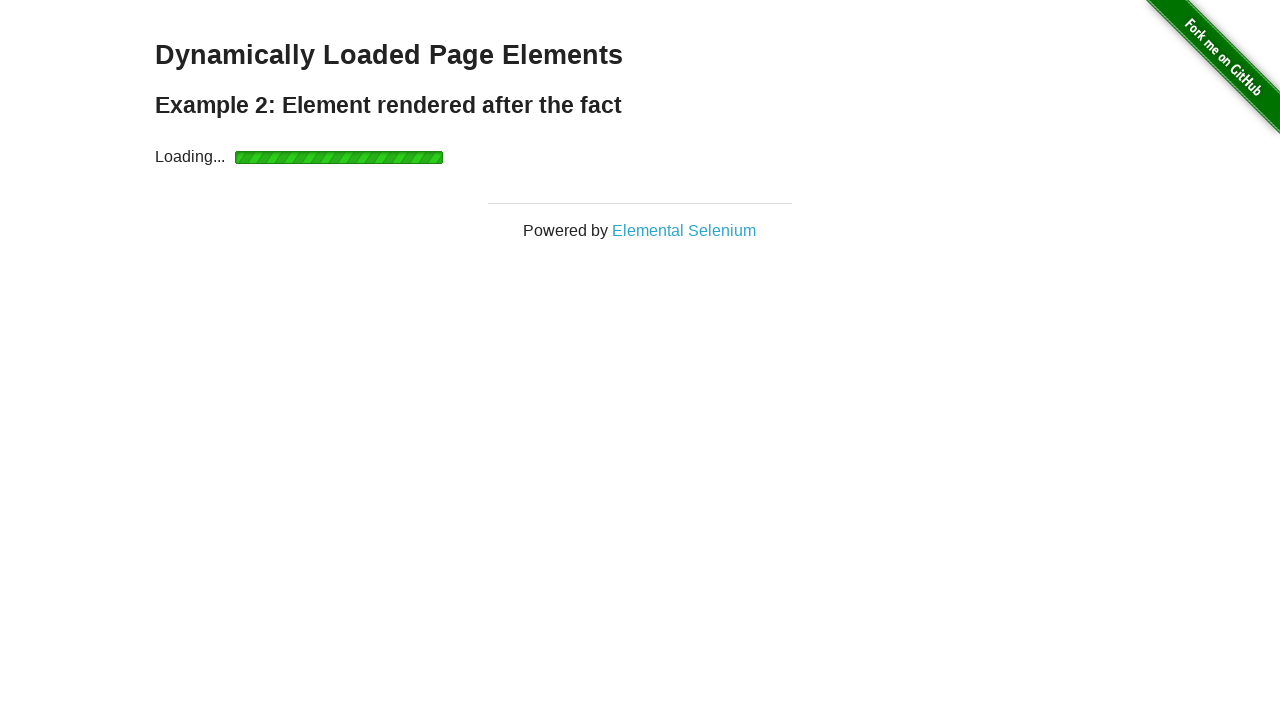

Waited for finish element to appear with loaded content
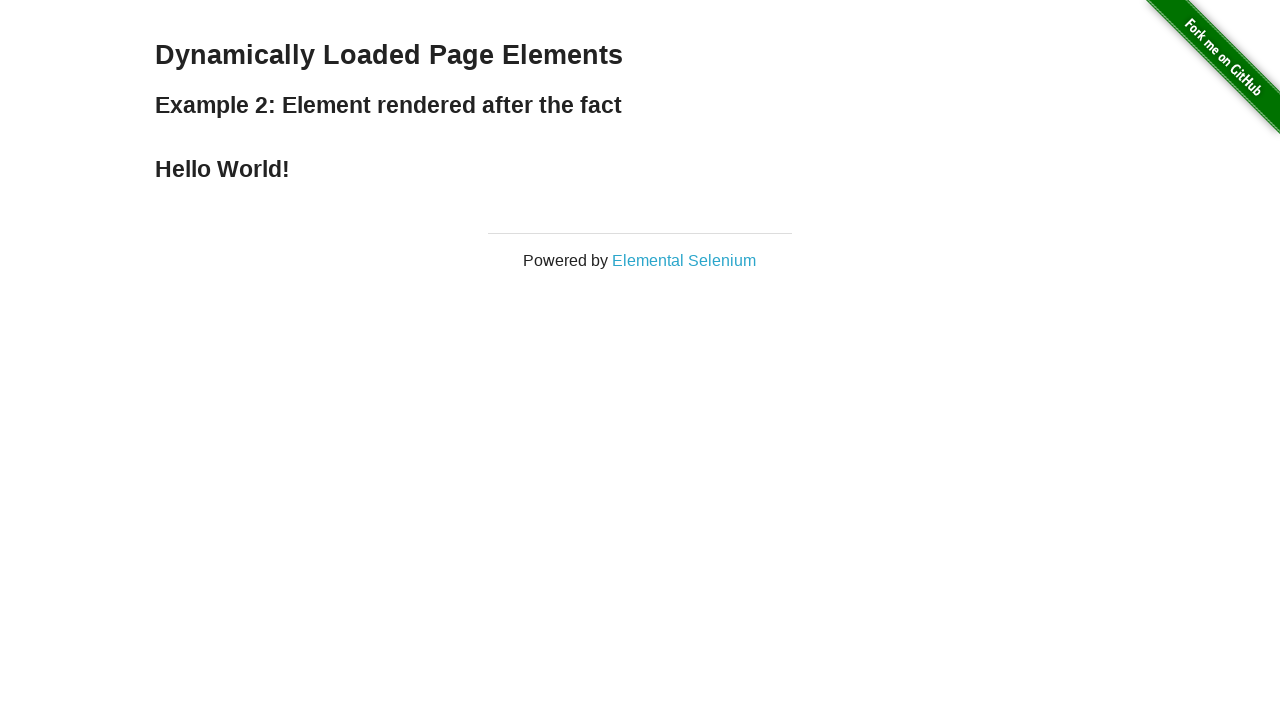

Retrieved loaded content text: Hello World!
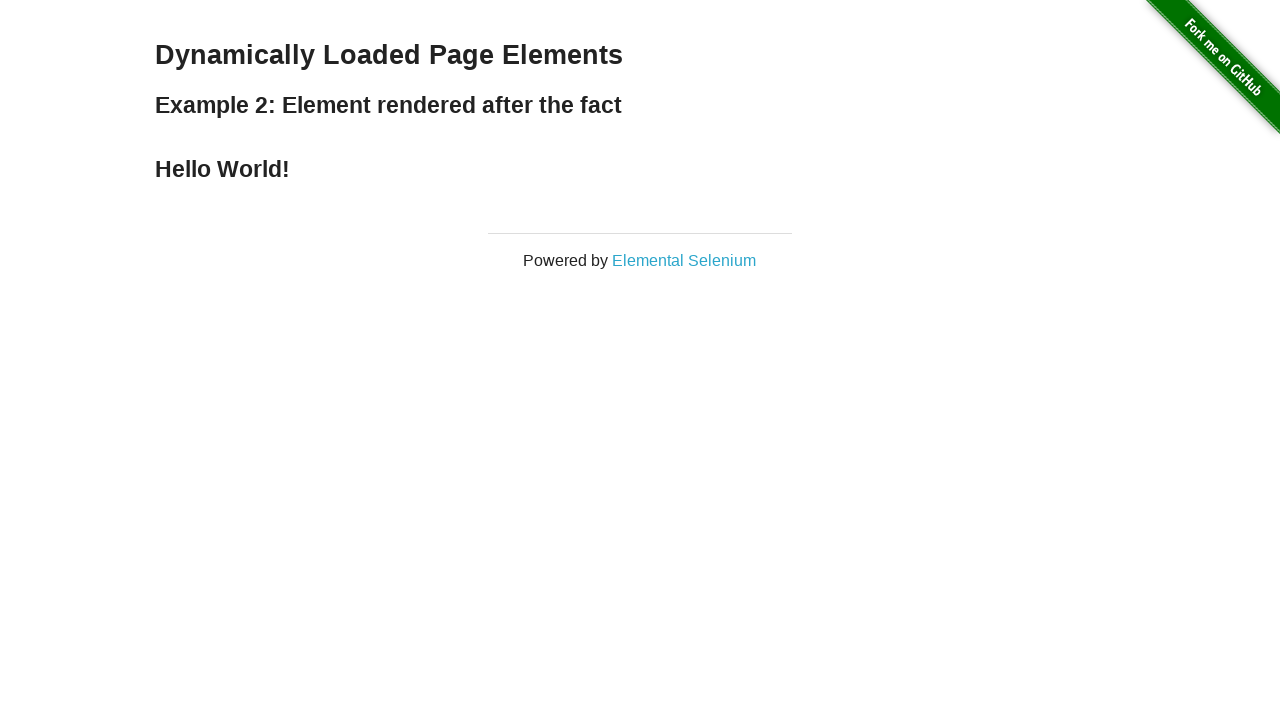

Printed loaded content to console
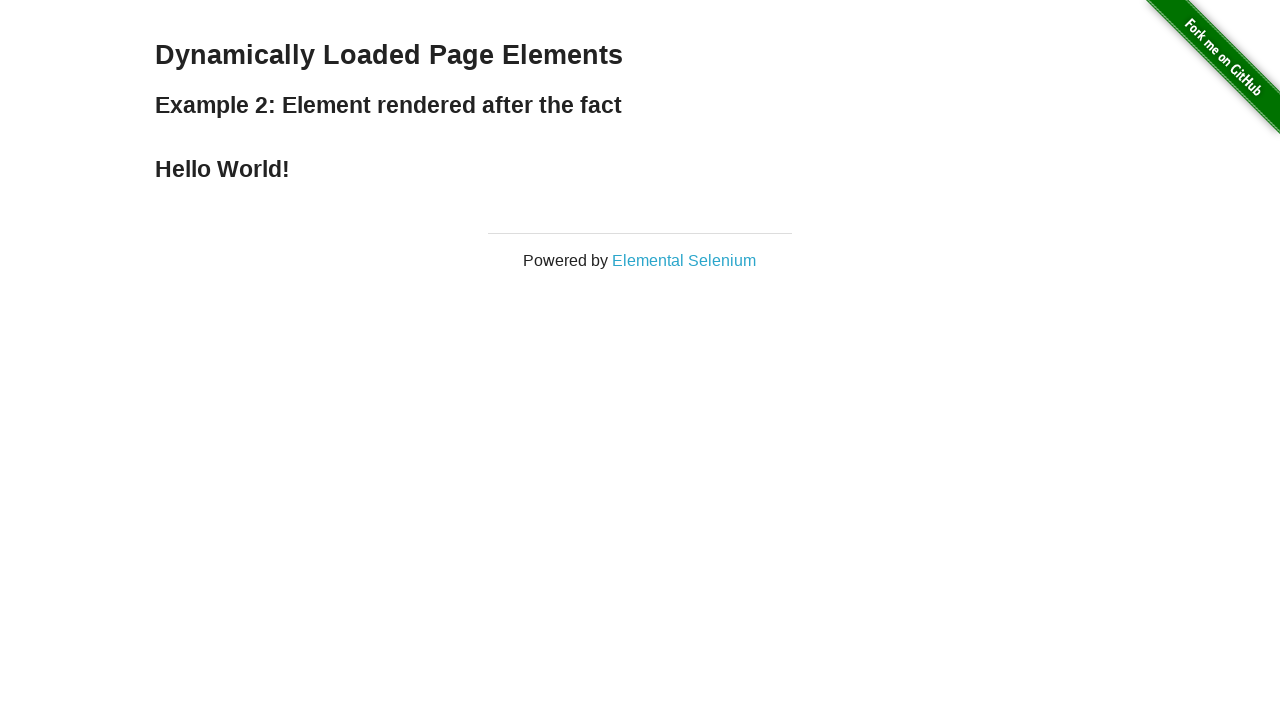

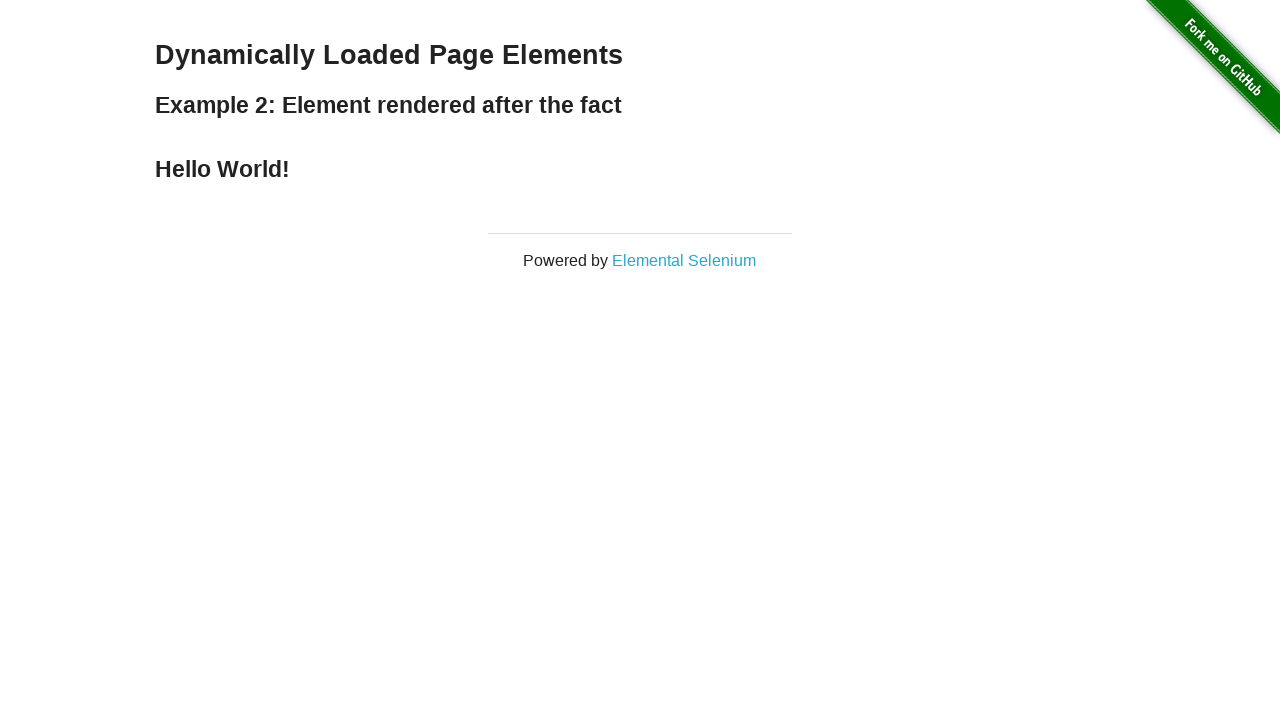